Verifies that the age form starts in a clean state with no pre-filled values

Starting URL: https://kristinek.github.io/site/examples/age

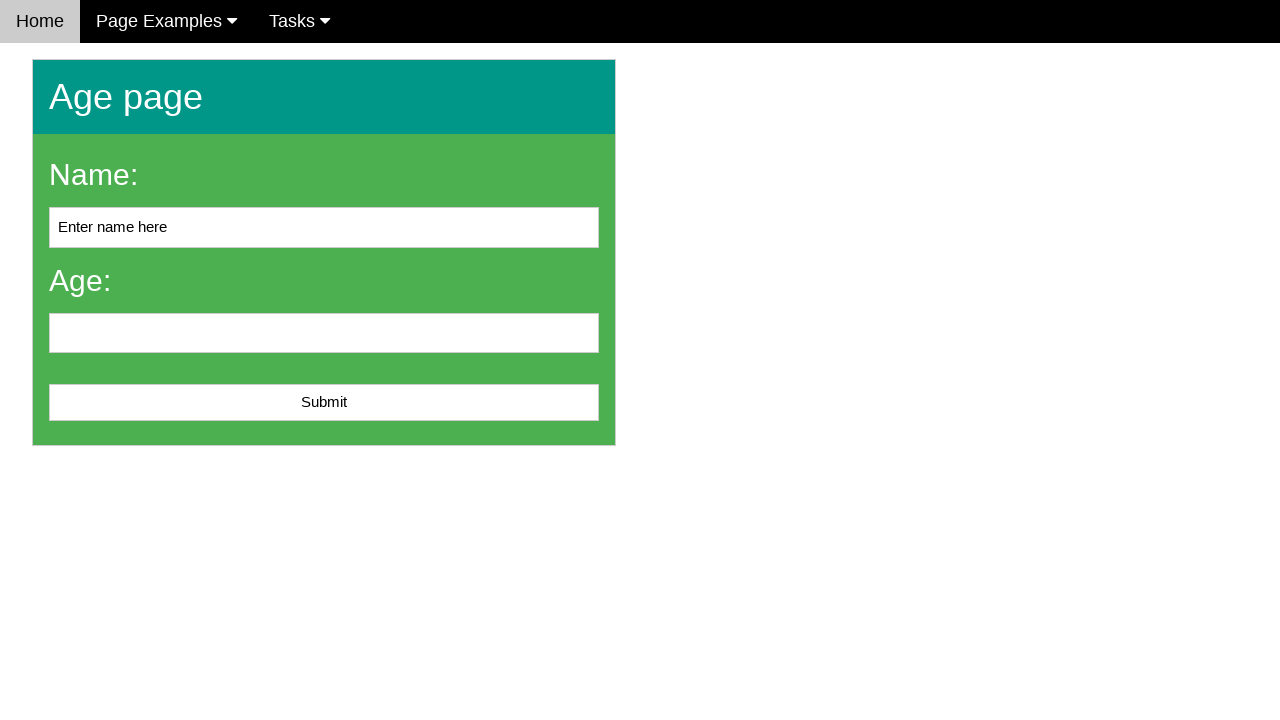

Navigated to age form page
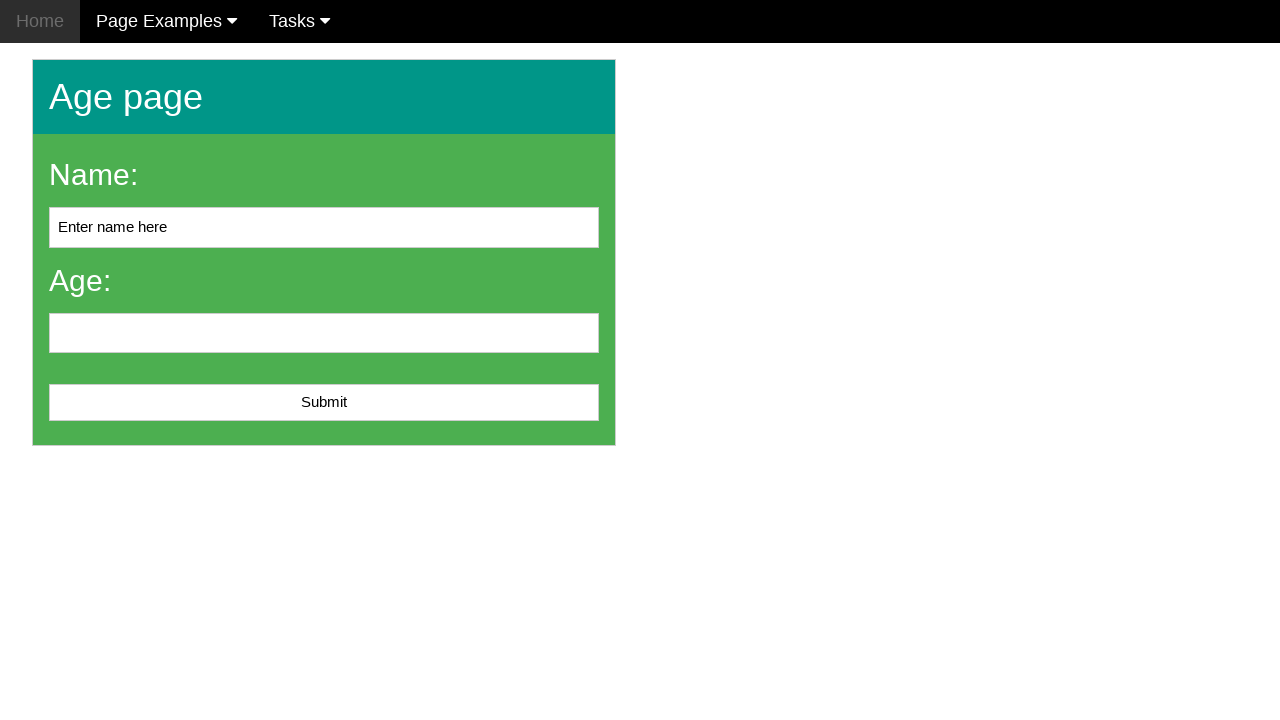

Age form loaded and is visible
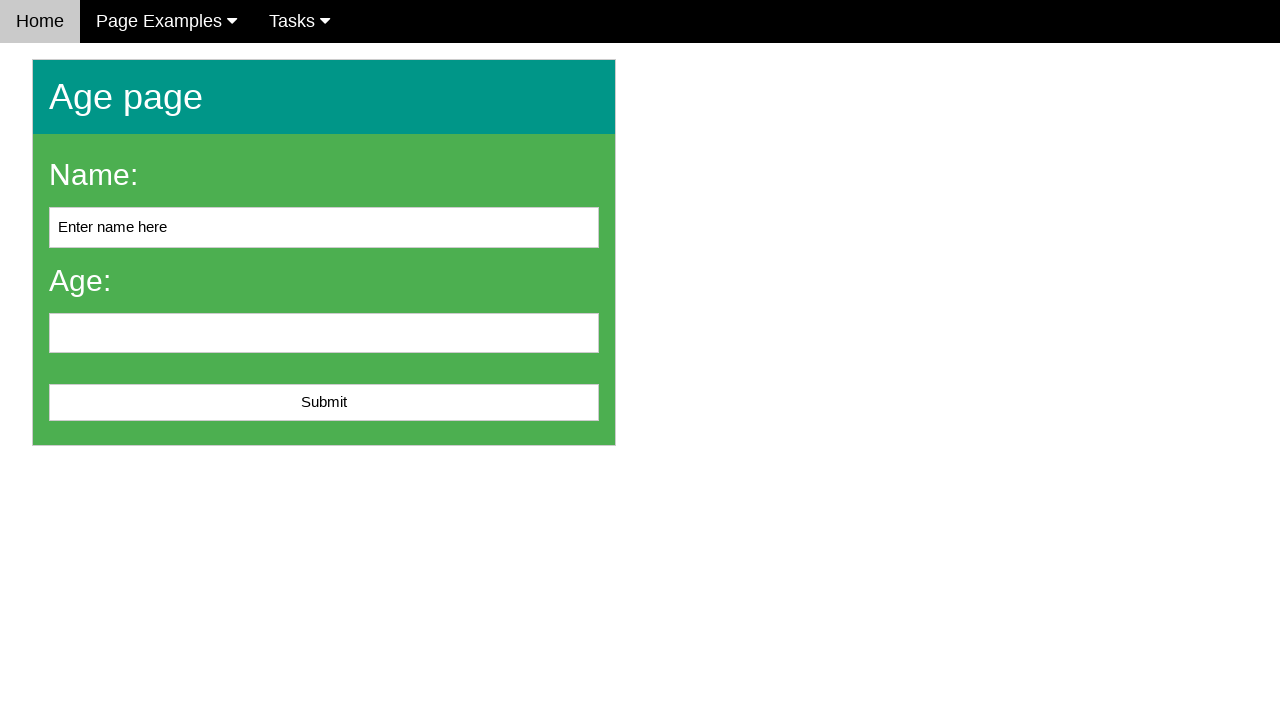

Verified age input field is empty
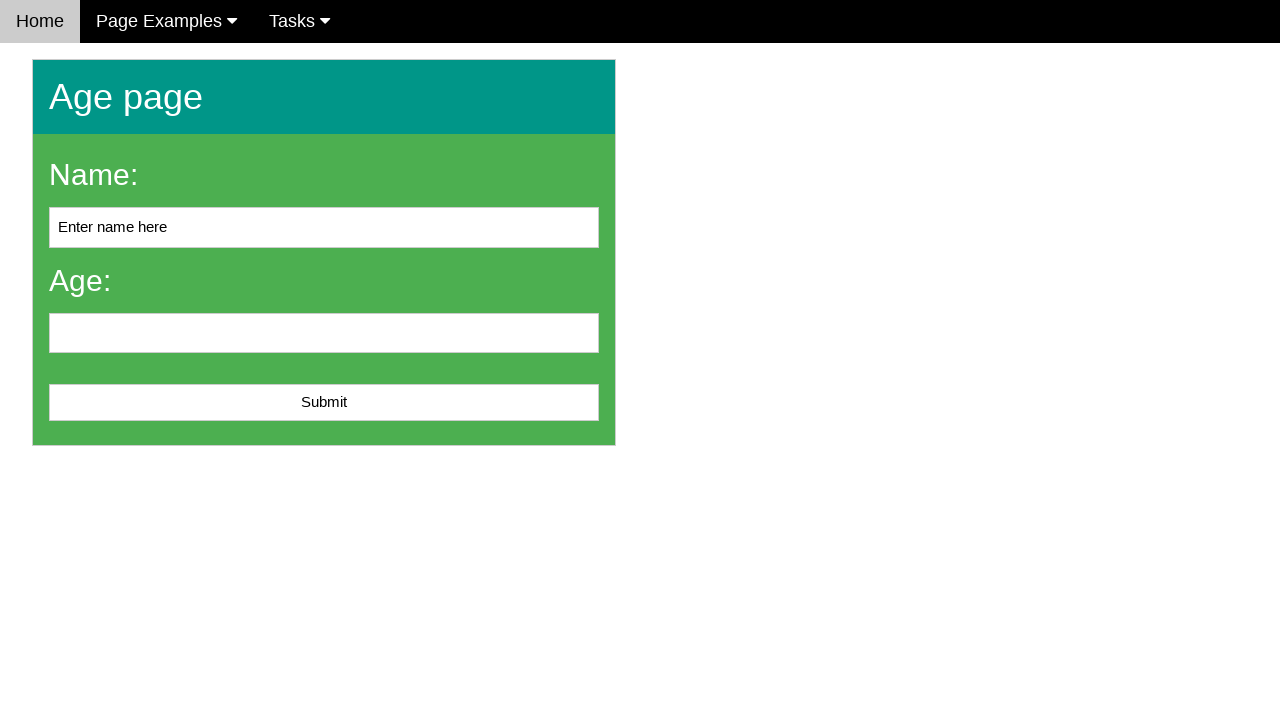

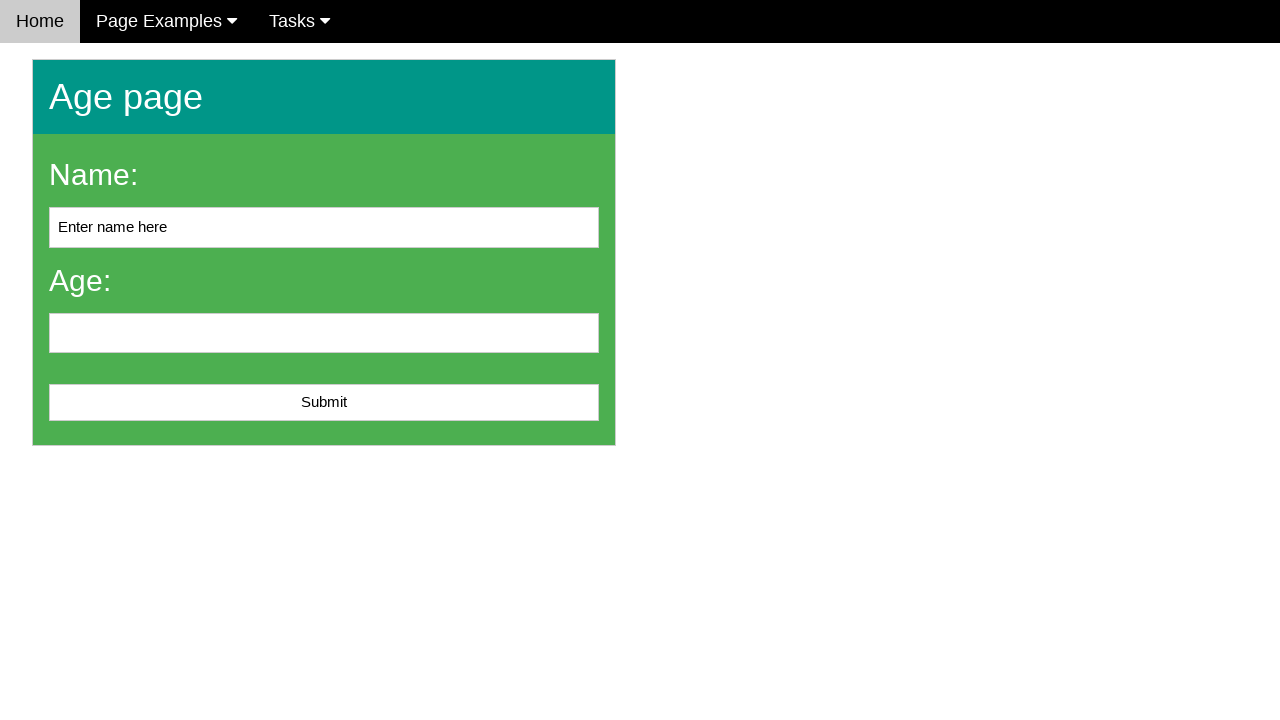